Tests navigation from ATI video cards section to NVIDIA section on 3dnews.ru, verifying that the page loads correctly with proper section titles and content blocks

Starting URL: https://3dnews.ru/video/ati

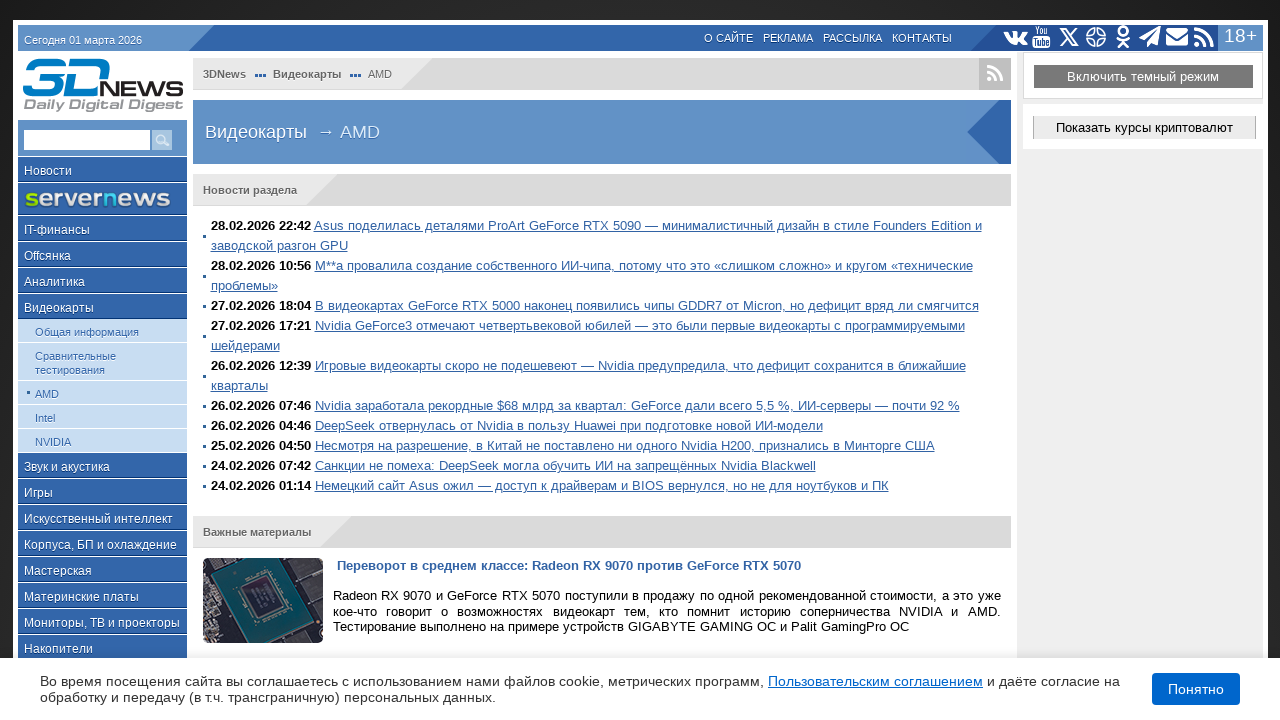

Clicked on NVIDIA link to navigate from ATI to NVIDIA section at (102, 440) on a:has-text('NVIDIA')
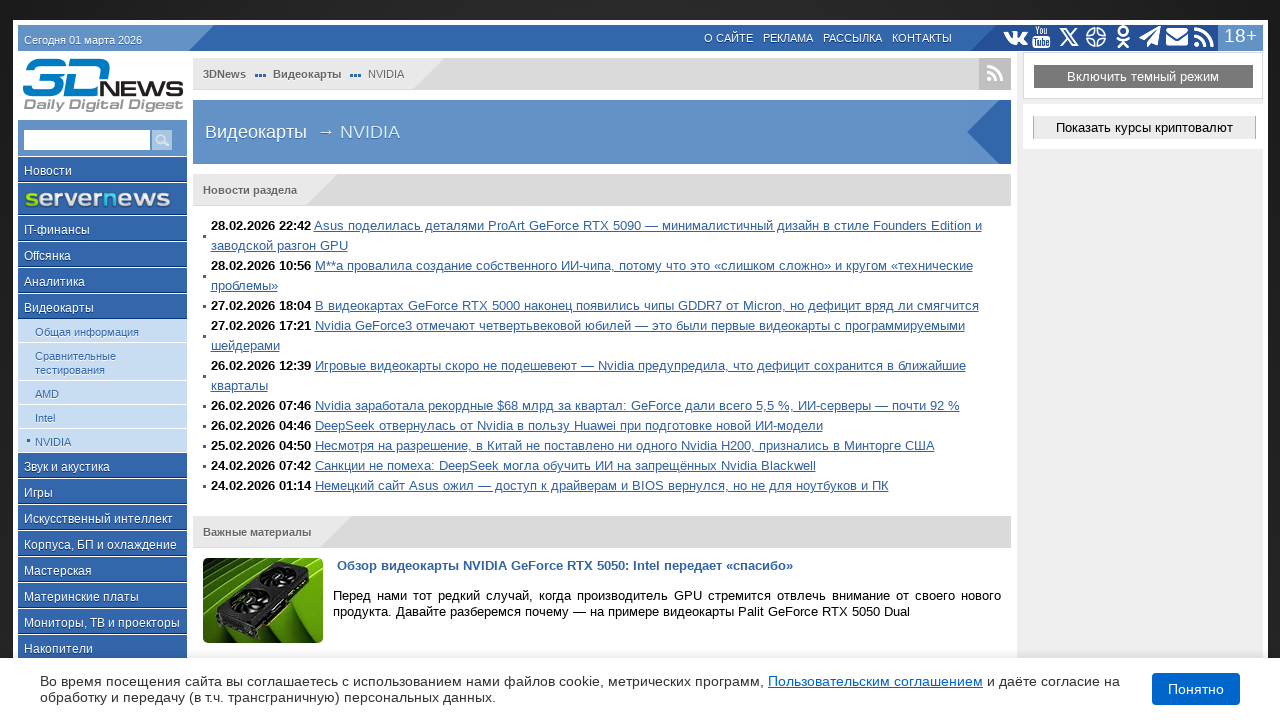

Section title element loaded
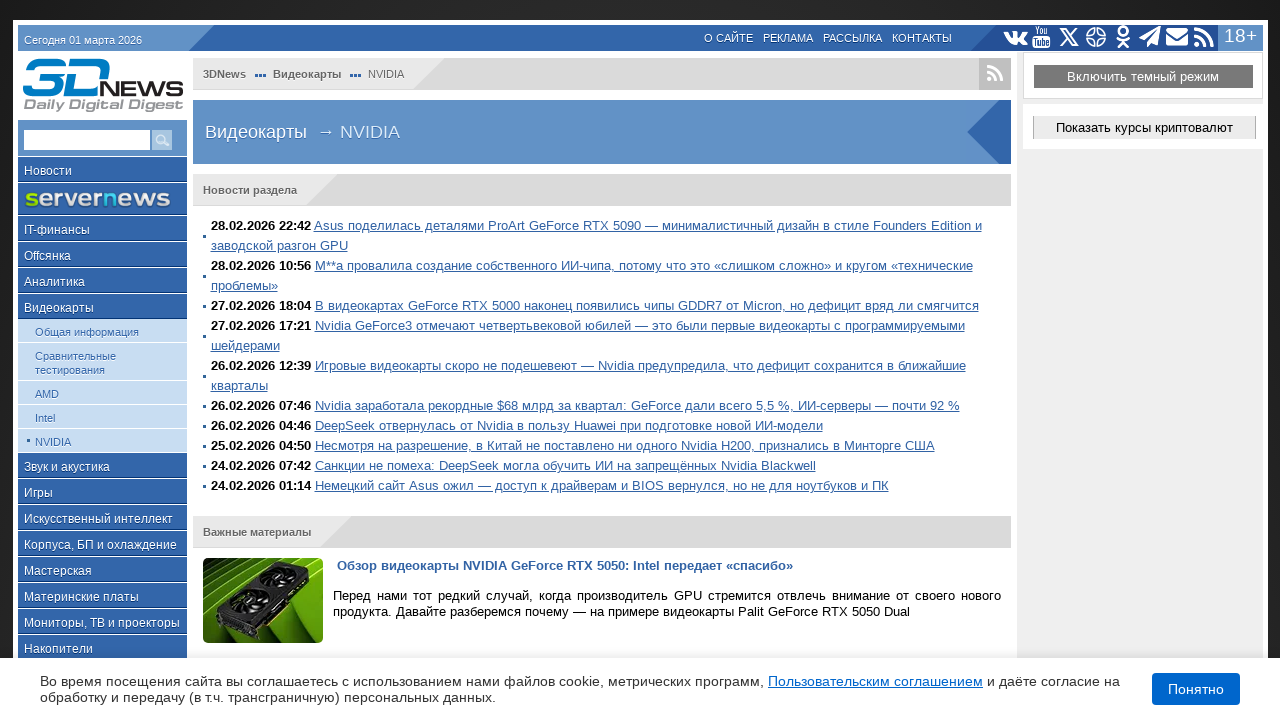

Verified section title contains 'NVIDIA' text
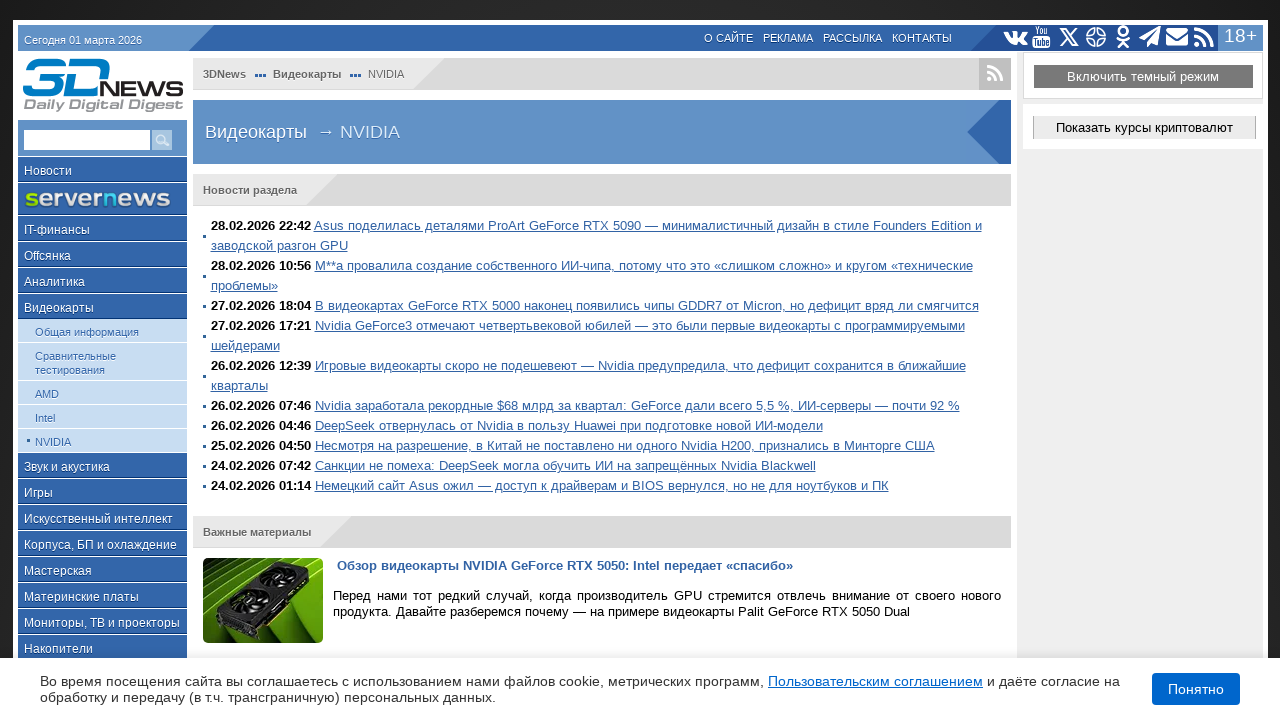

Breadcrumbs navigation element verified
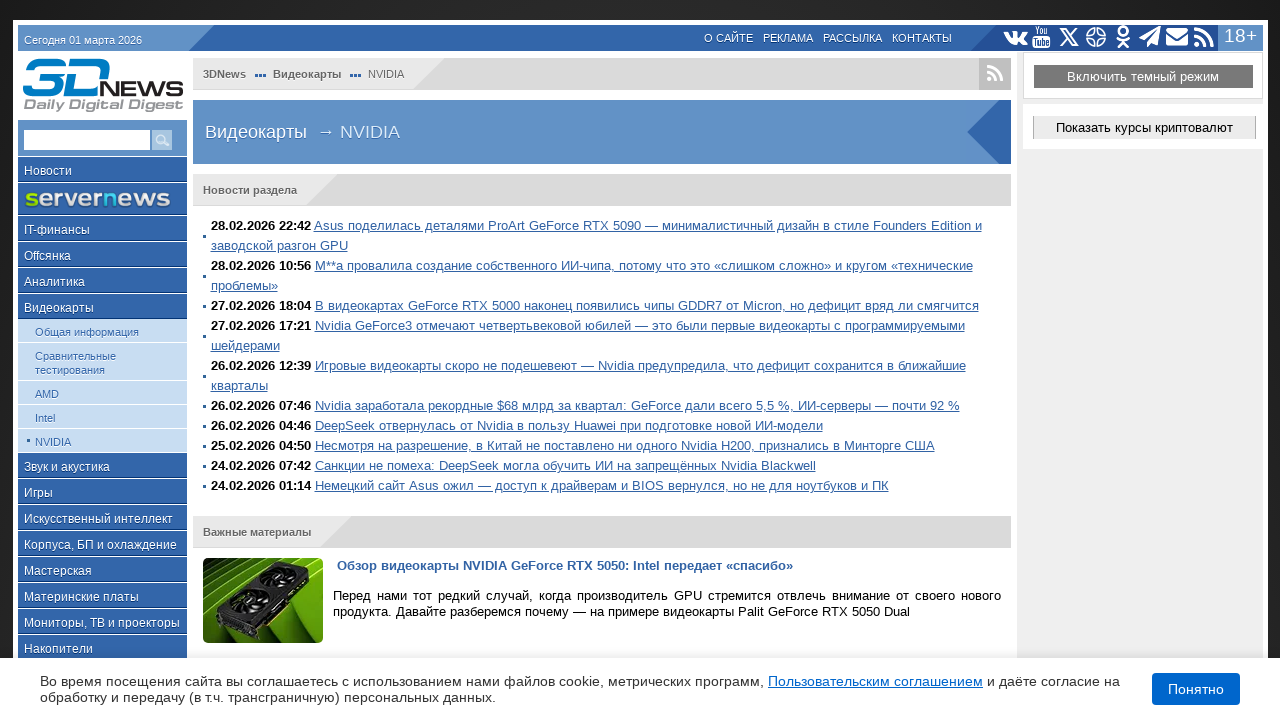

Section content news area verified
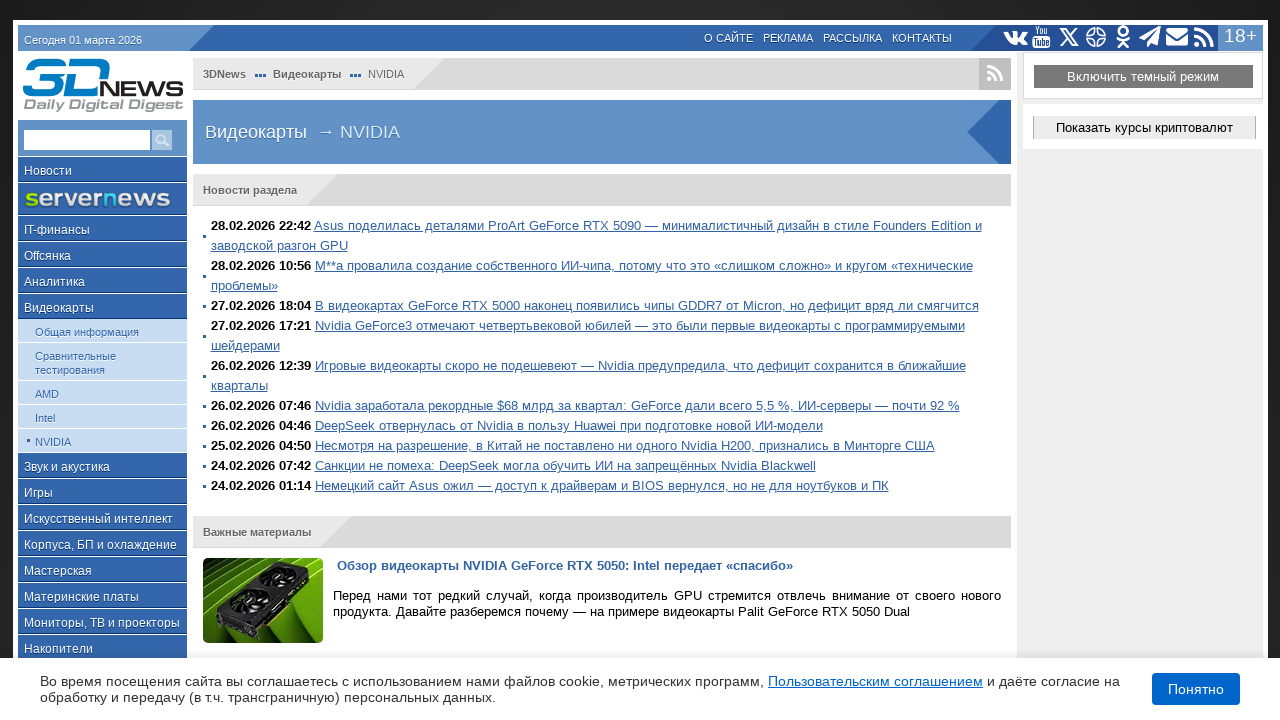

Section list header element verified
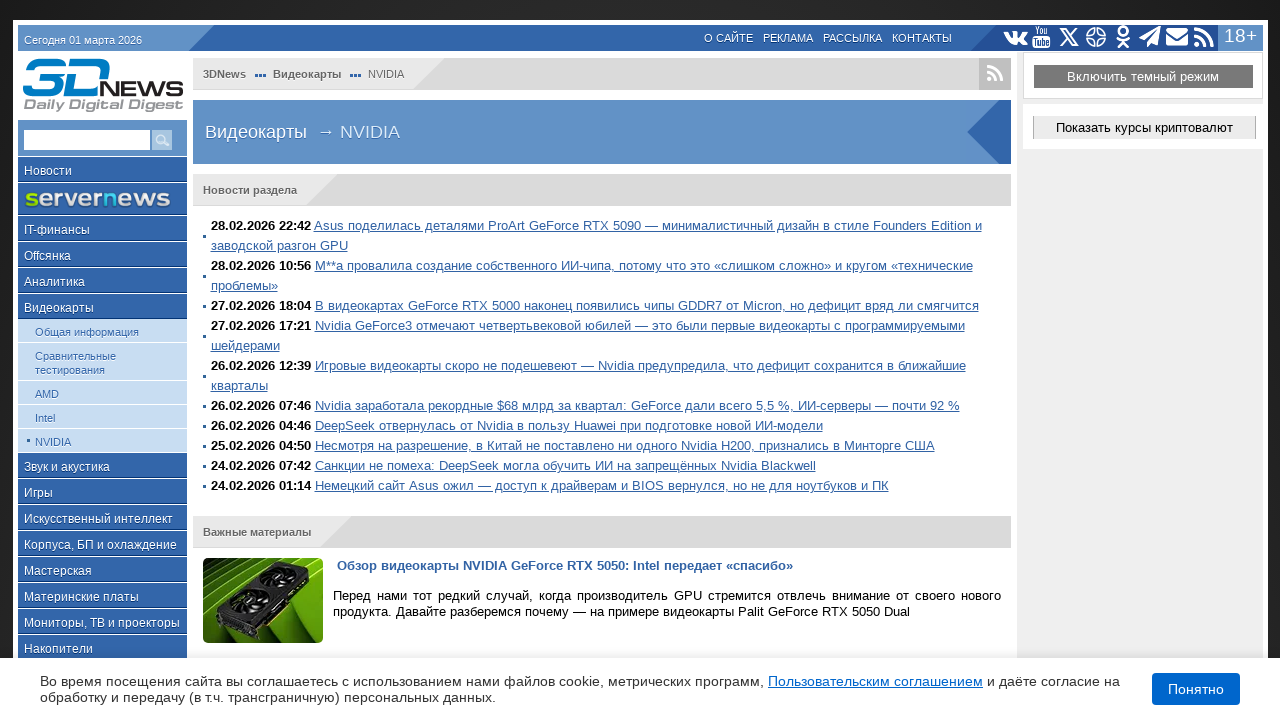

Archive section link verified
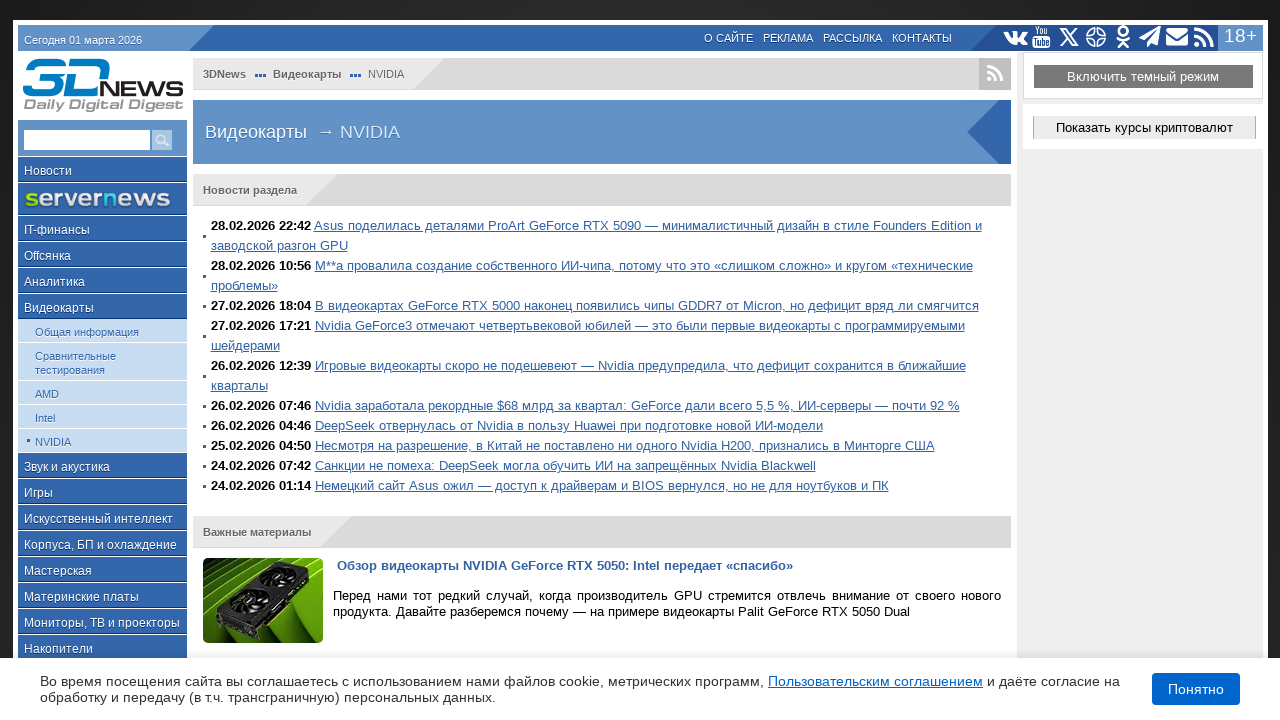

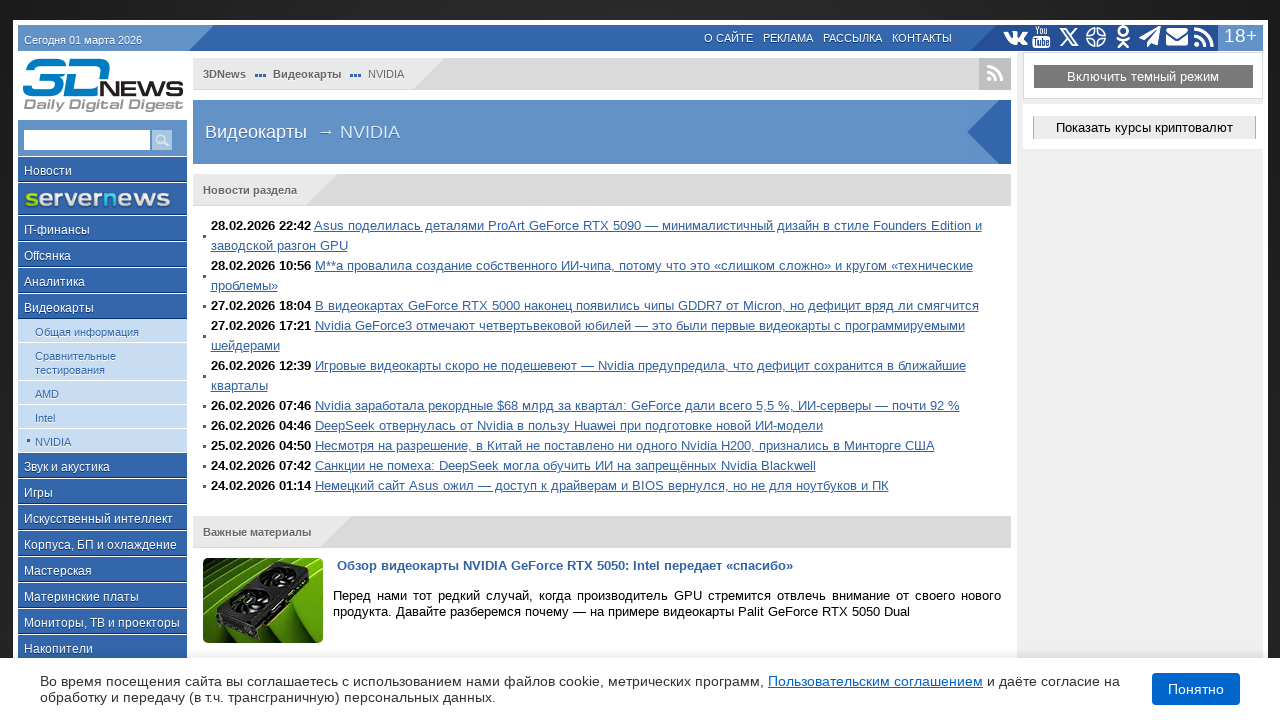